Tests marking individual todo items as complete by checking their checkboxes

Starting URL: https://demo.playwright.dev/todomvc

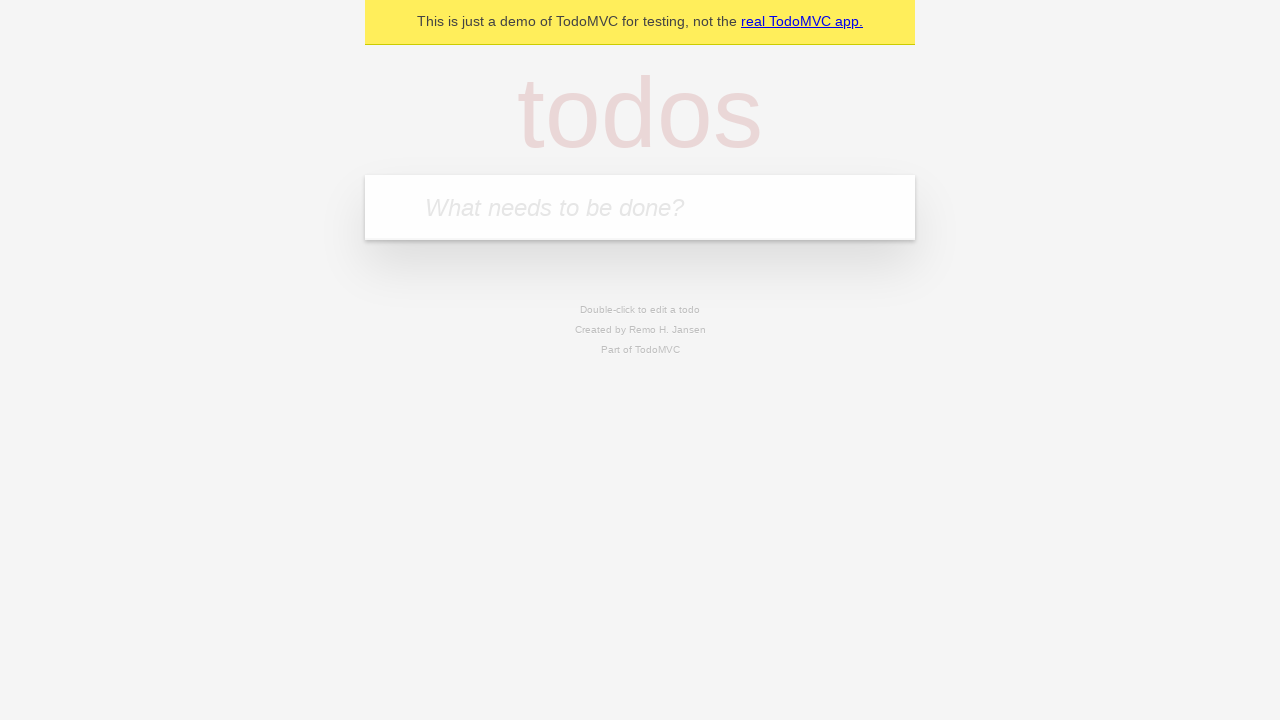

Located the 'What needs to be done?' input field
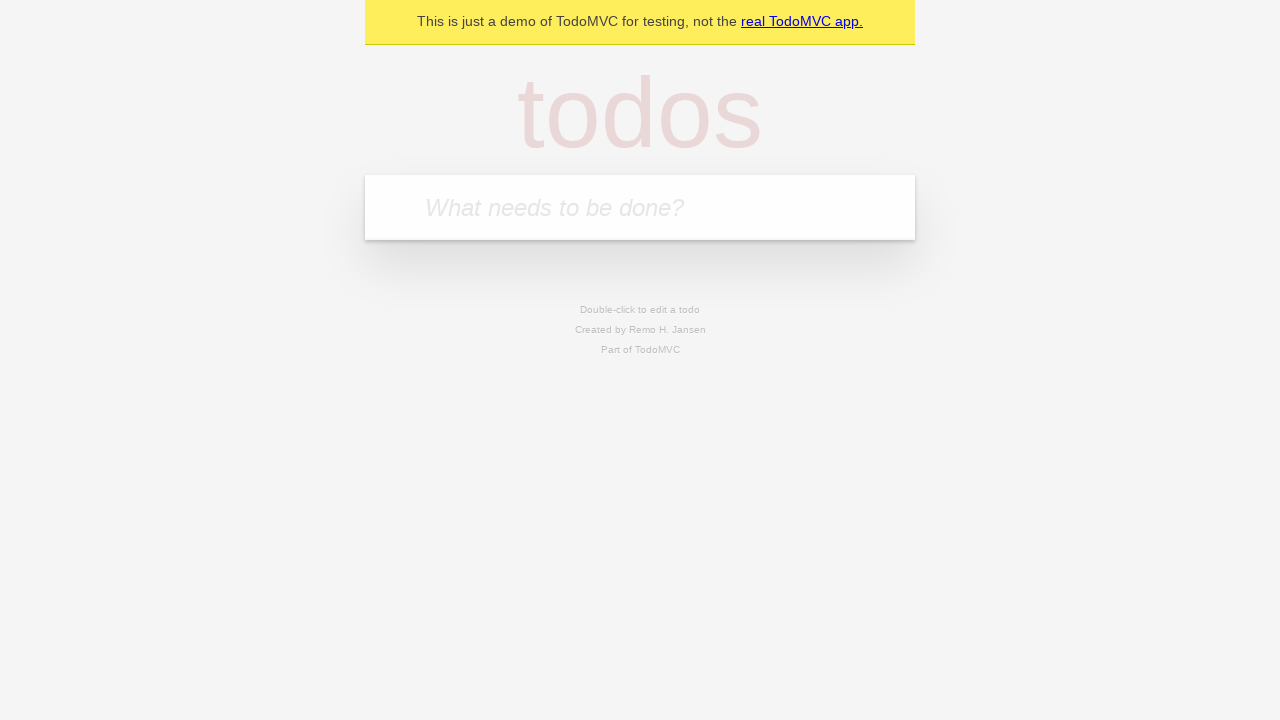

Filled todo input with 'buy some cheese' on internal:attr=[placeholder="What needs to be done?"i]
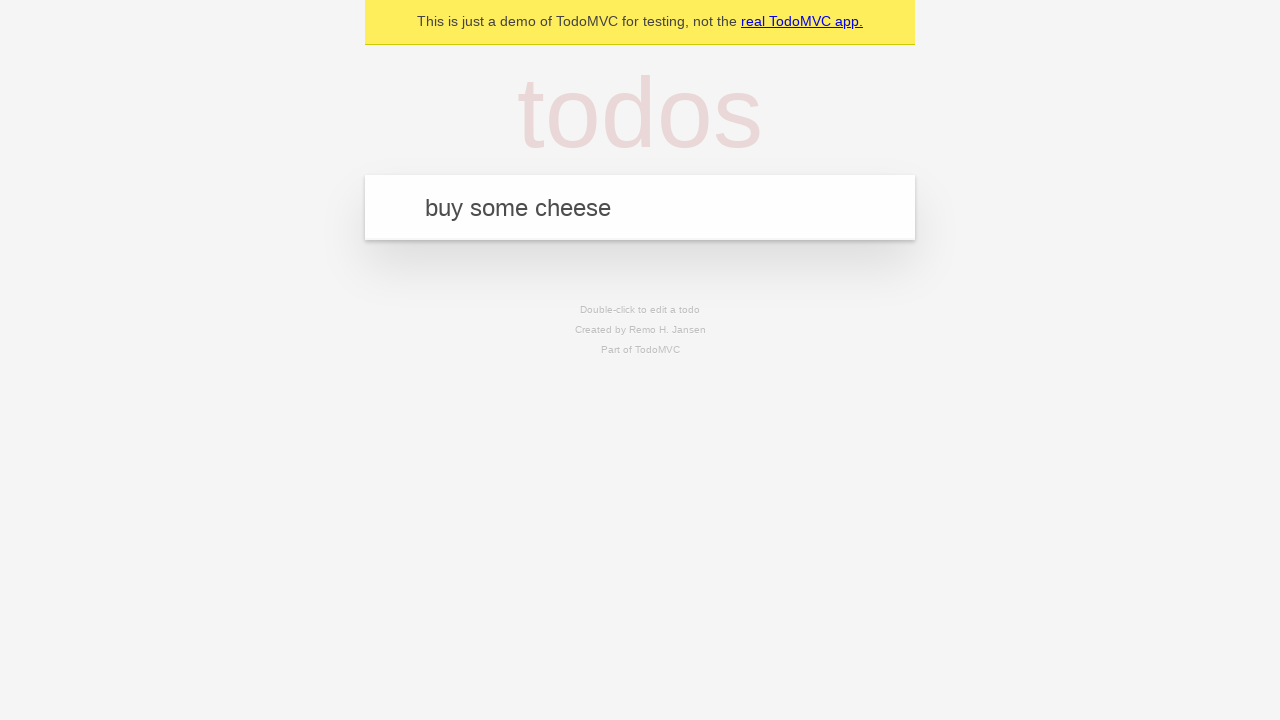

Pressed Enter to create todo item 'buy some cheese' on internal:attr=[placeholder="What needs to be done?"i]
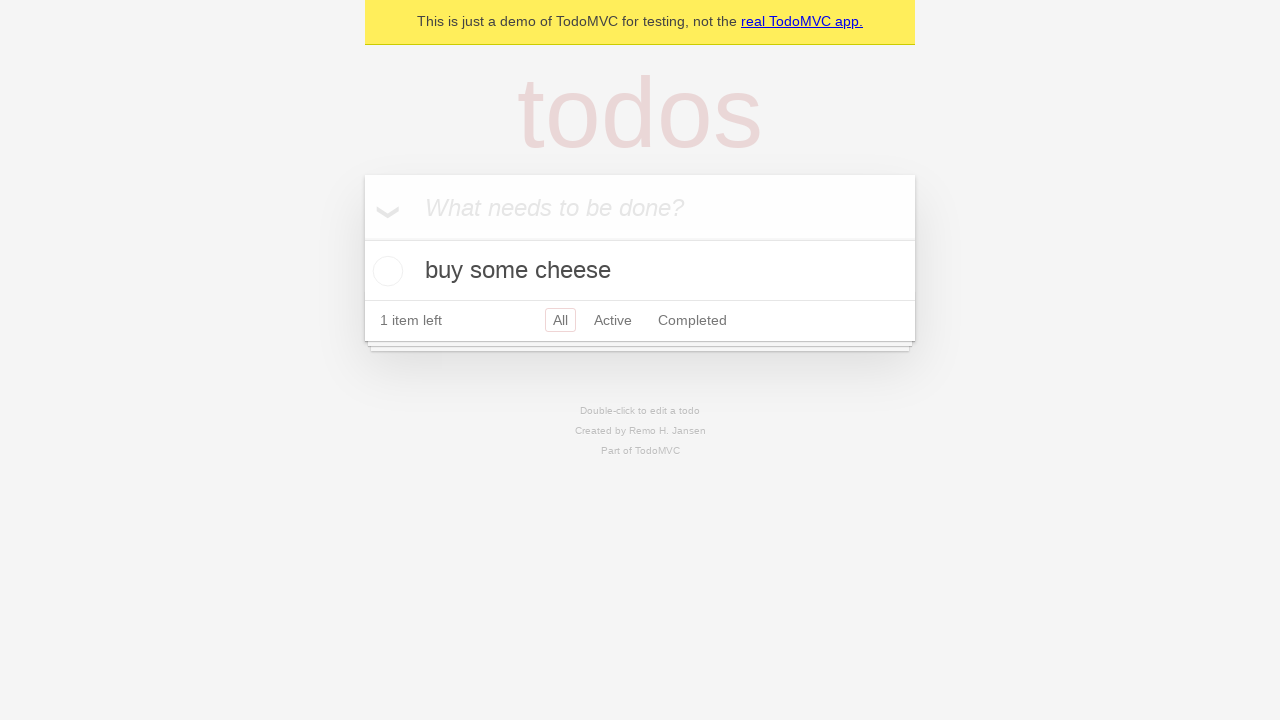

Filled todo input with 'feed the cat' on internal:attr=[placeholder="What needs to be done?"i]
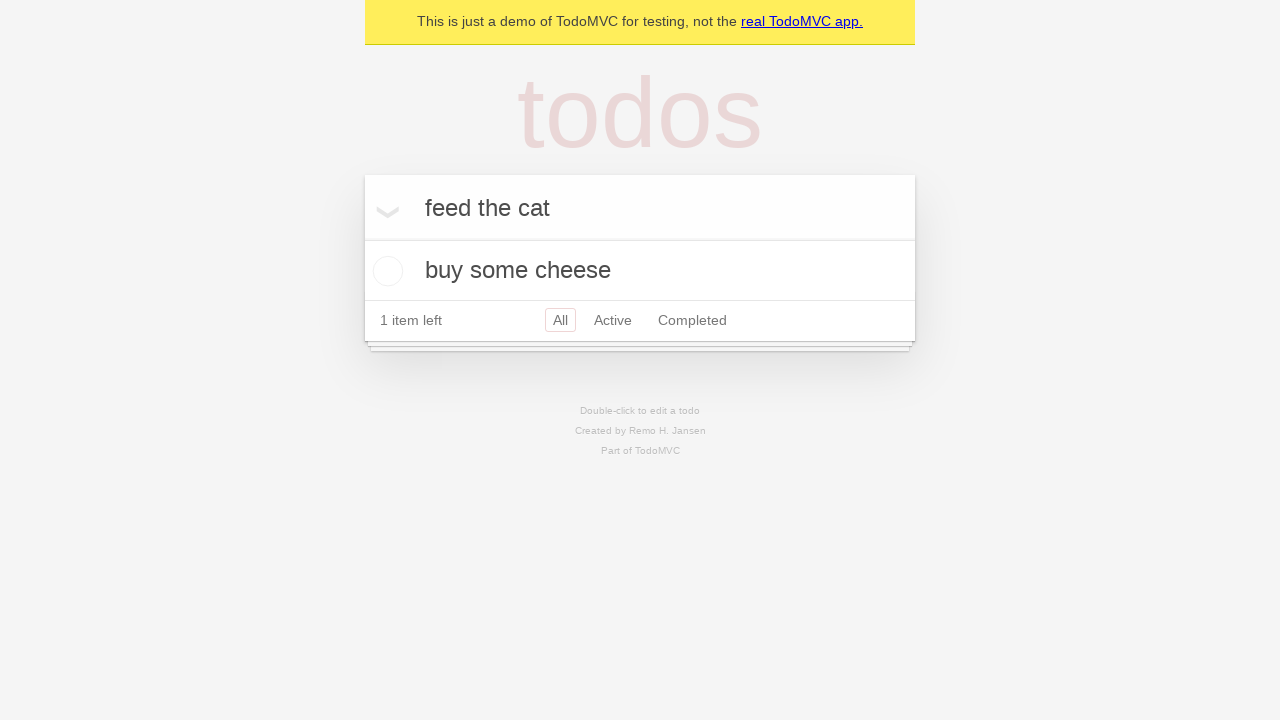

Pressed Enter to create todo item 'feed the cat' on internal:attr=[placeholder="What needs to be done?"i]
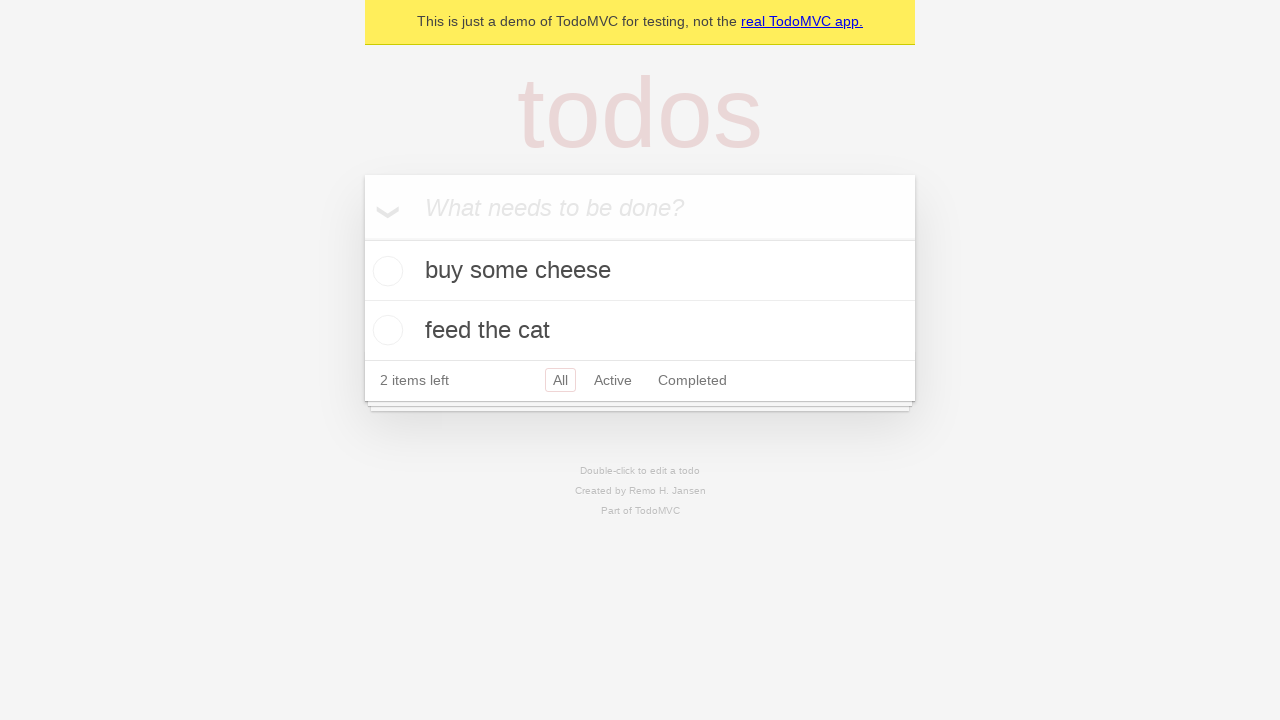

Located the first todo item
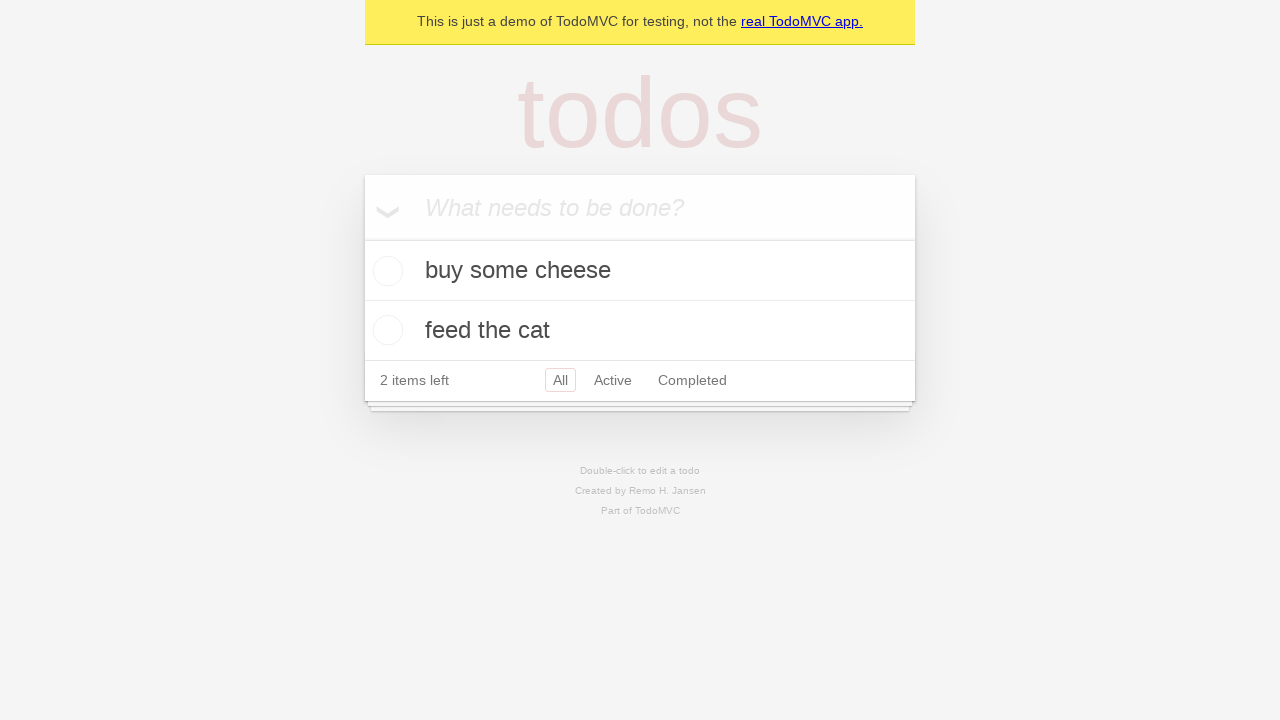

Marked first todo item as complete by checking its checkbox at (385, 271) on internal:testid=[data-testid="todo-item"s] >> nth=0 >> internal:role=checkbox
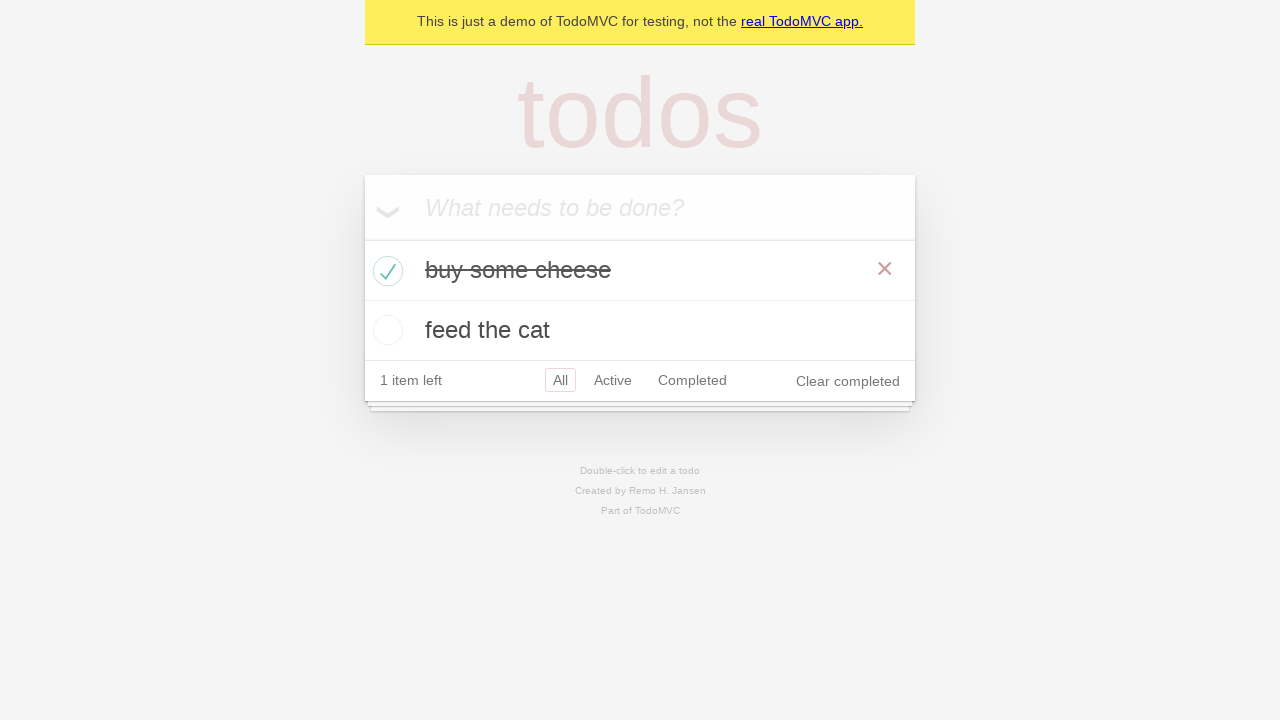

Located the second todo item
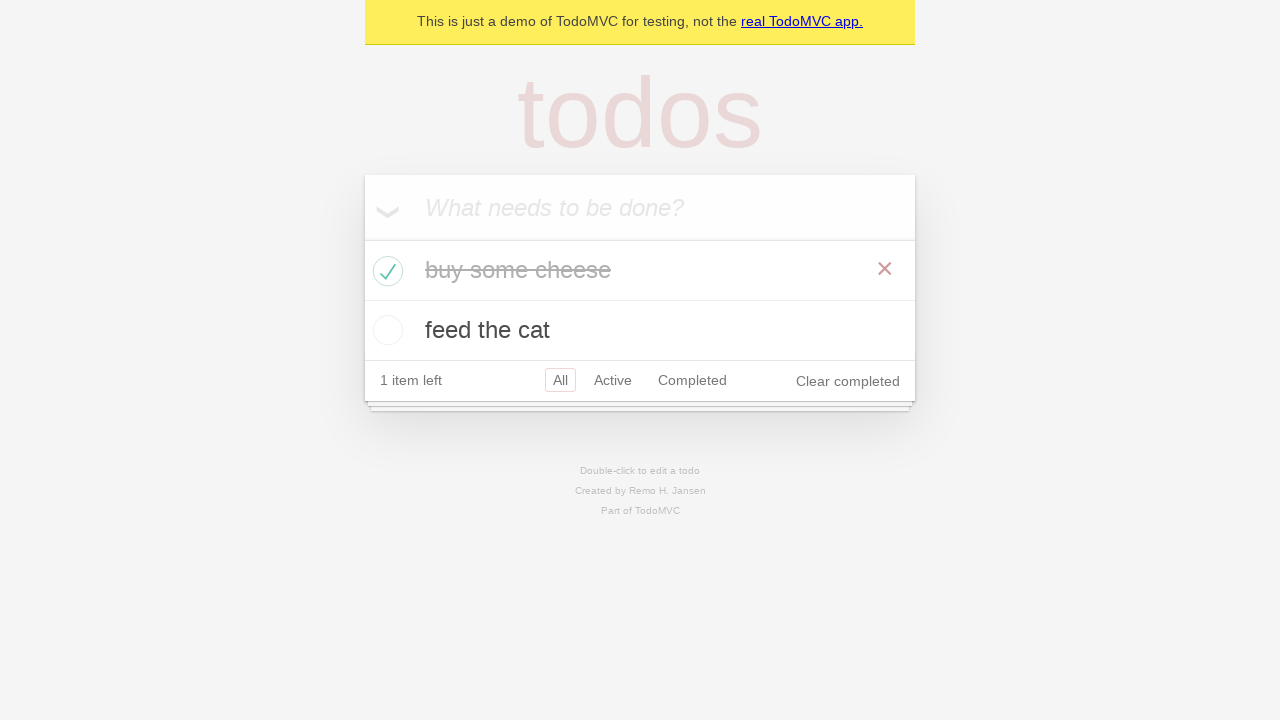

Marked second todo item as complete by checking its checkbox at (385, 330) on internal:testid=[data-testid="todo-item"s] >> nth=1 >> internal:role=checkbox
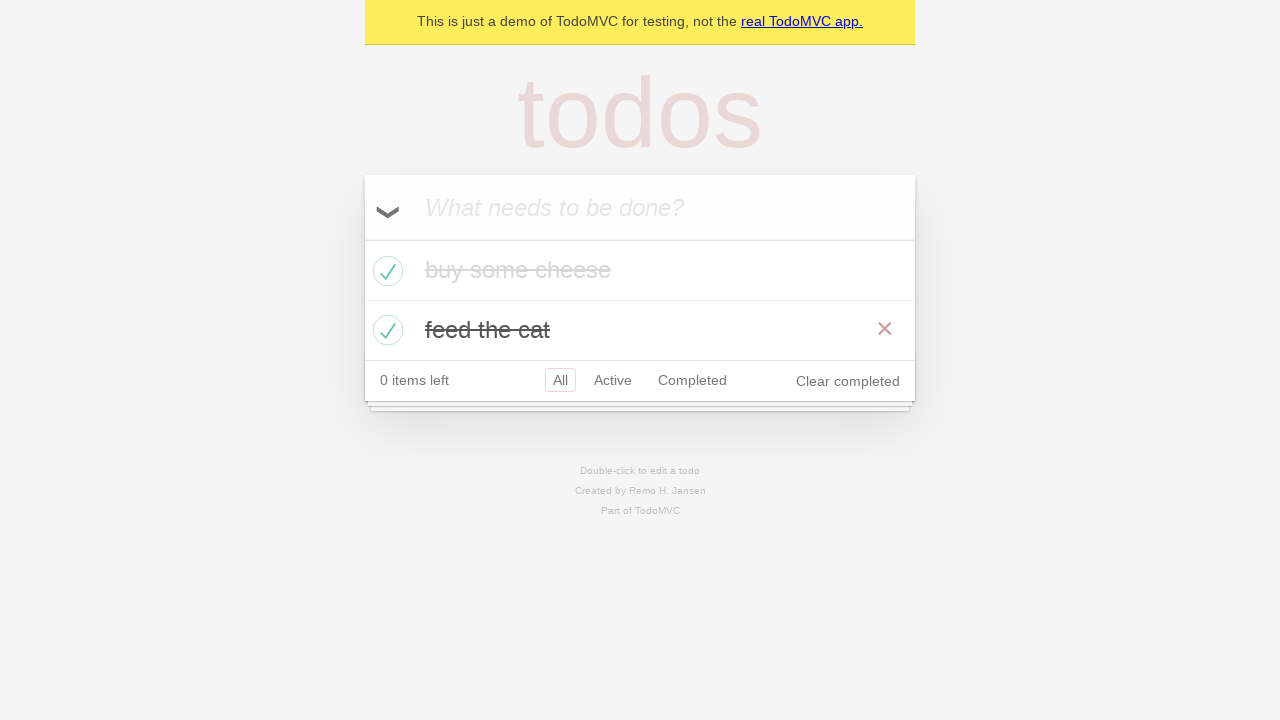

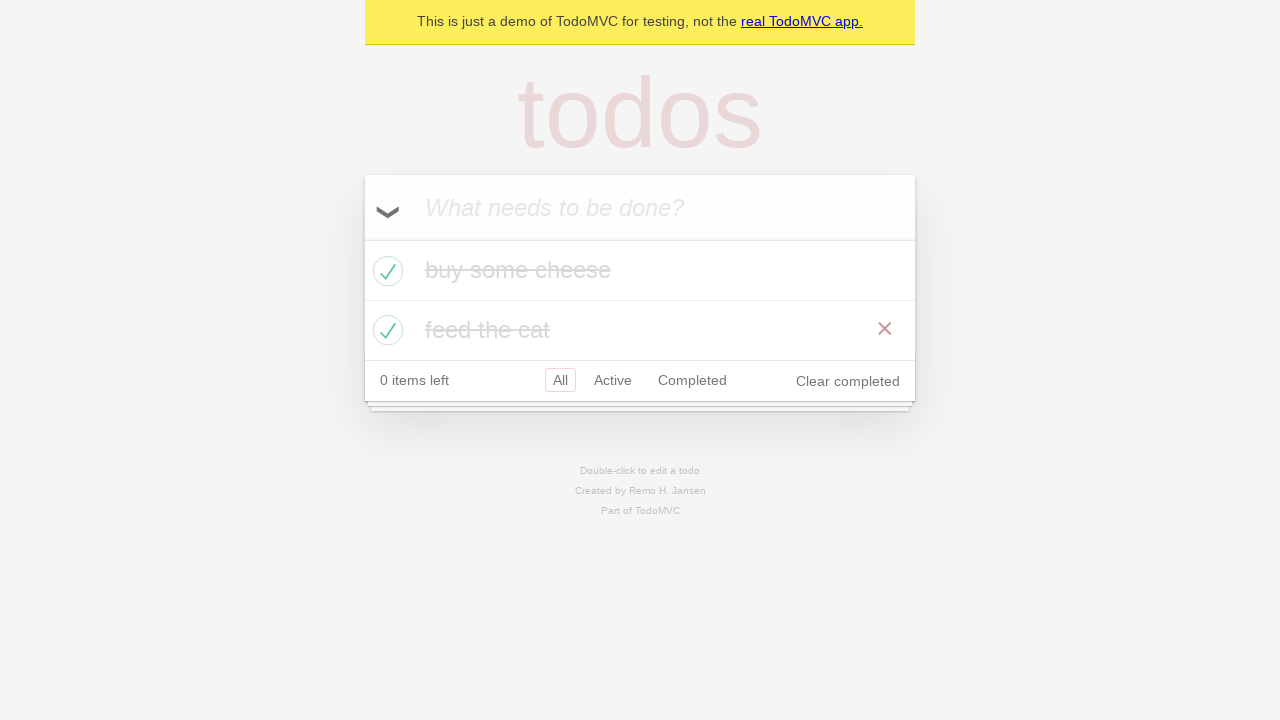